Tests browser scrolling functionality by scrolling down the page in increments

Starting URL: http://www.seleniumhq.org/download/

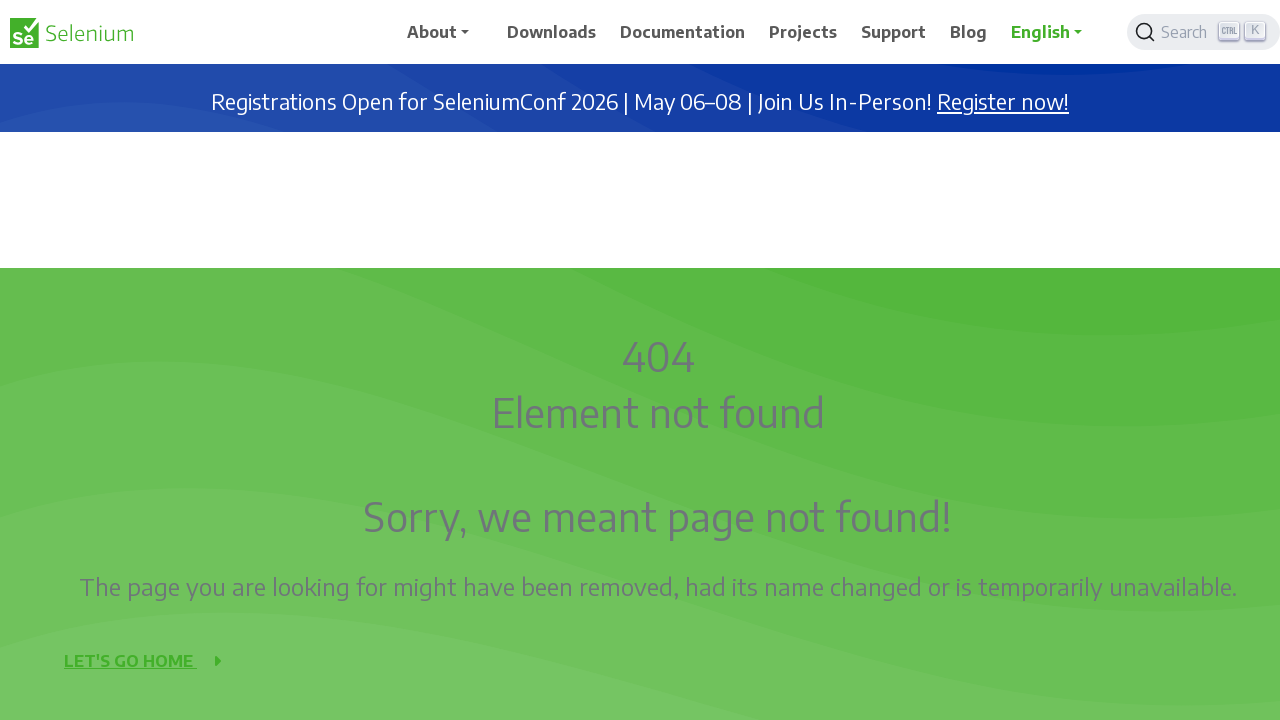

Scrolled down 100px (scroll 1 of 10)
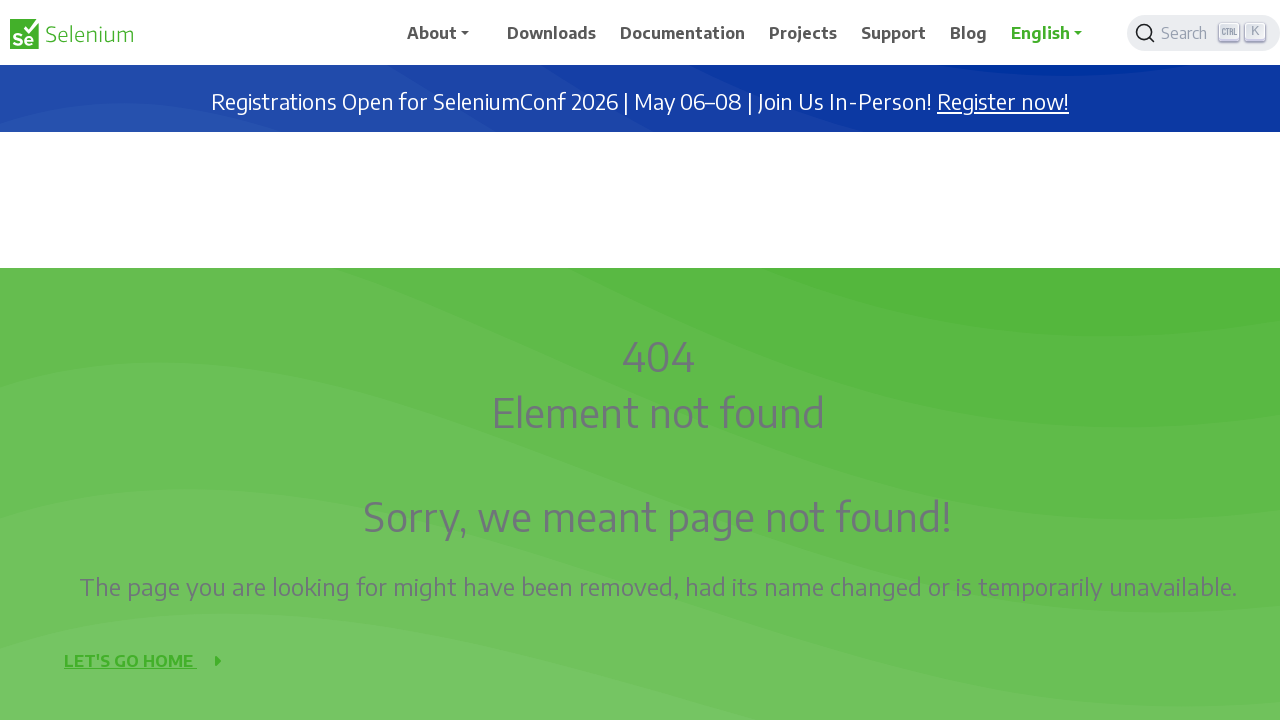

Waited 500ms after scroll 1 of 10
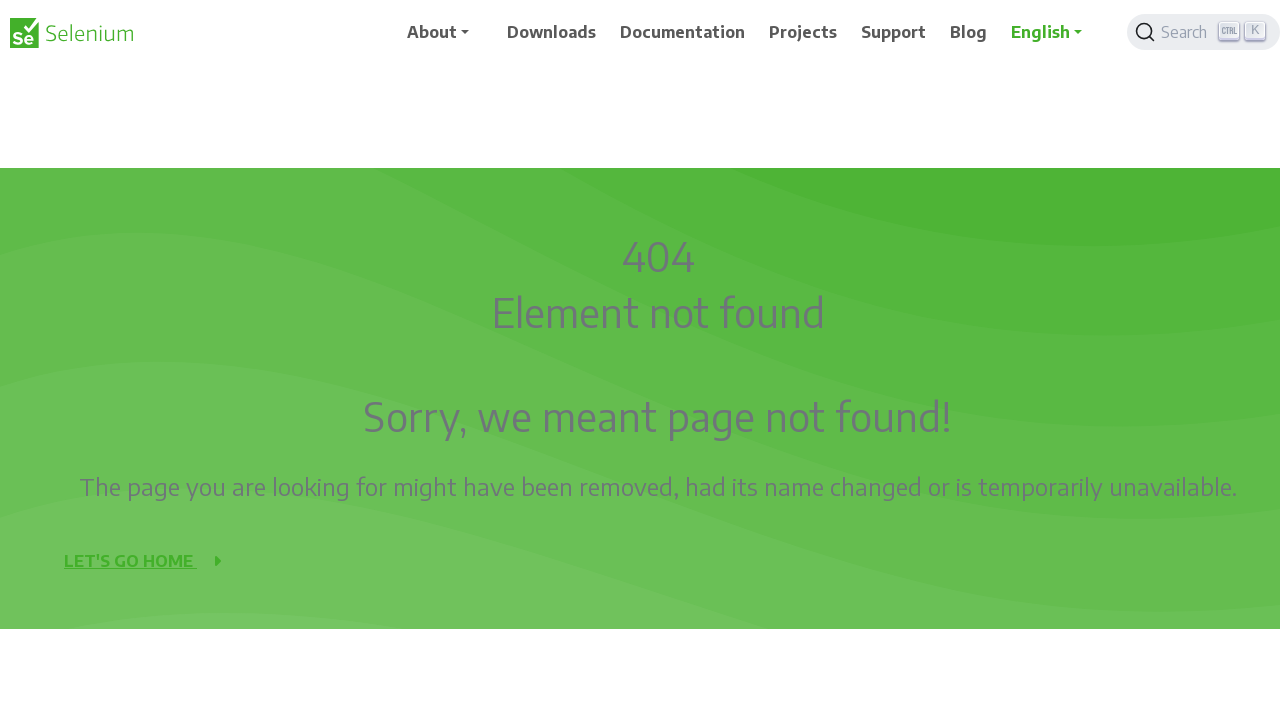

Scrolled down 100px (scroll 2 of 10)
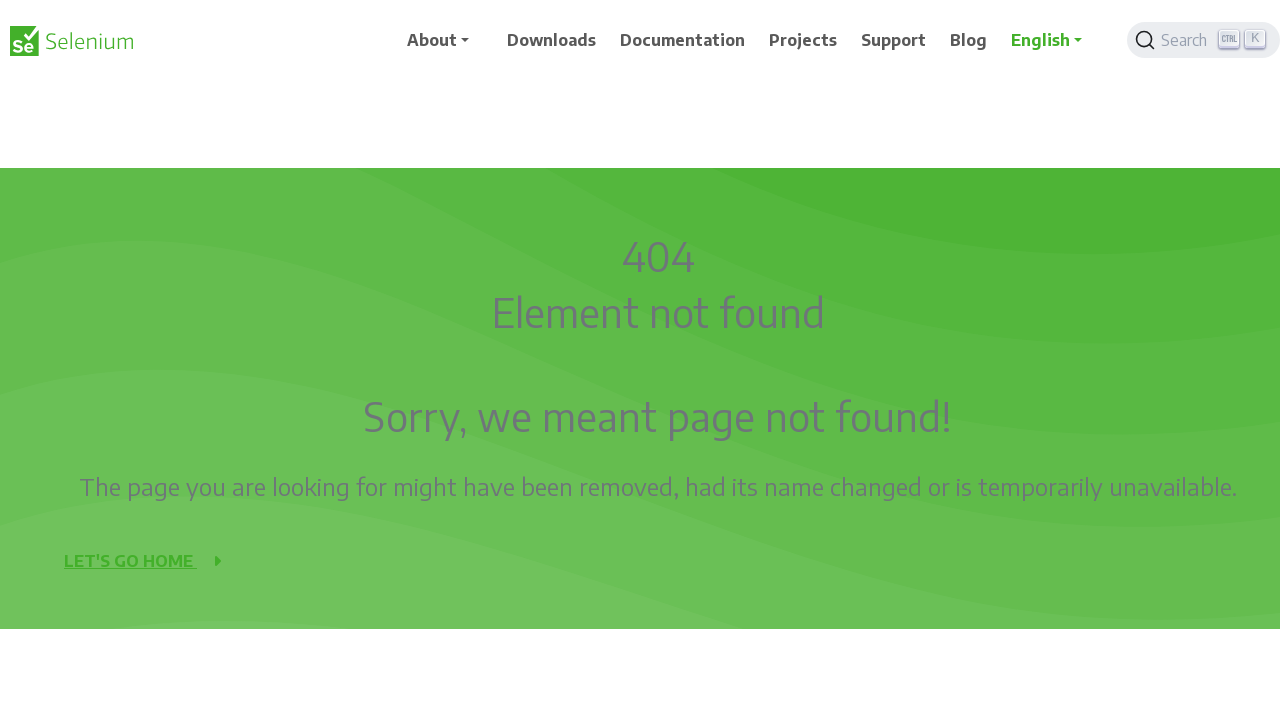

Waited 500ms after scroll 2 of 10
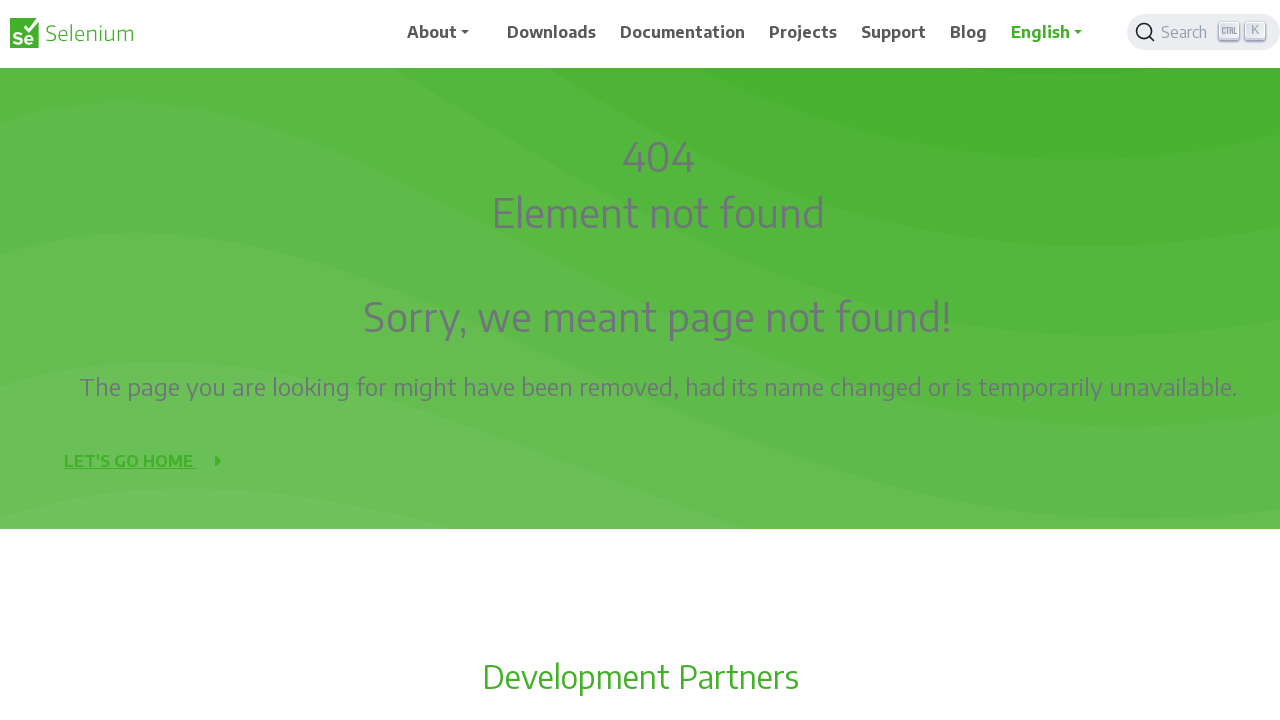

Scrolled down 100px (scroll 3 of 10)
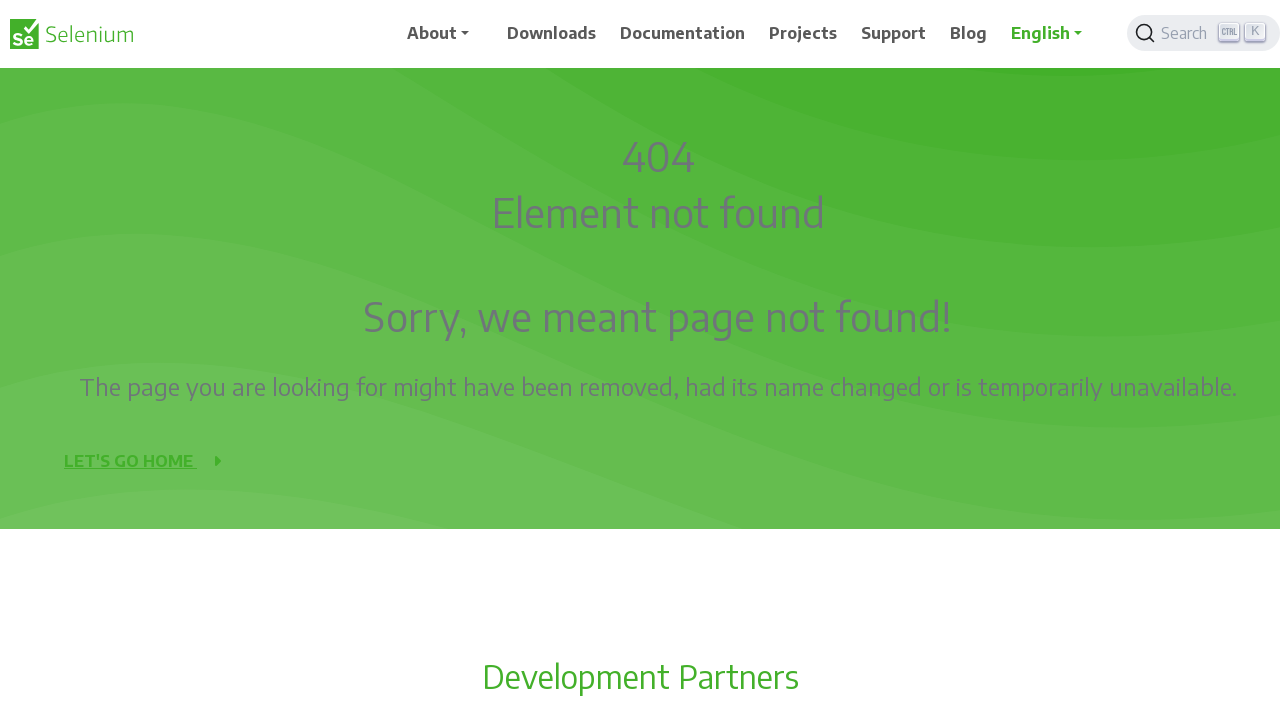

Waited 500ms after scroll 3 of 10
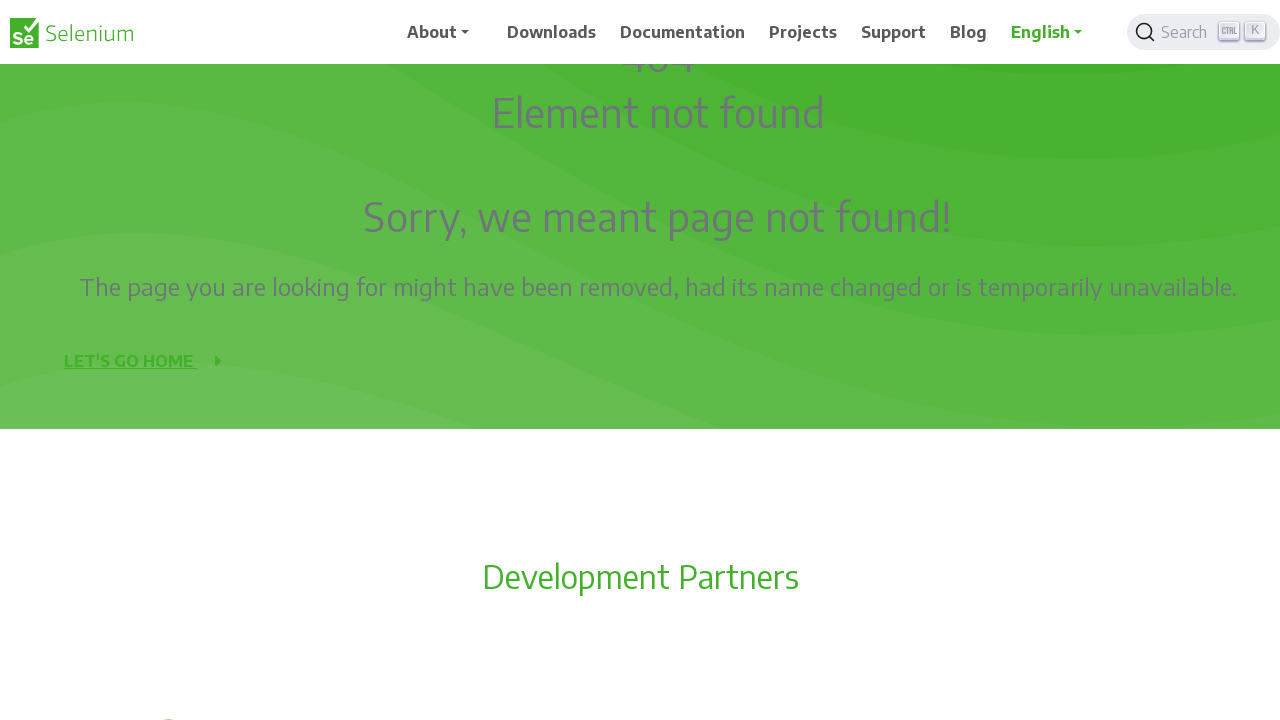

Scrolled down 100px (scroll 4 of 10)
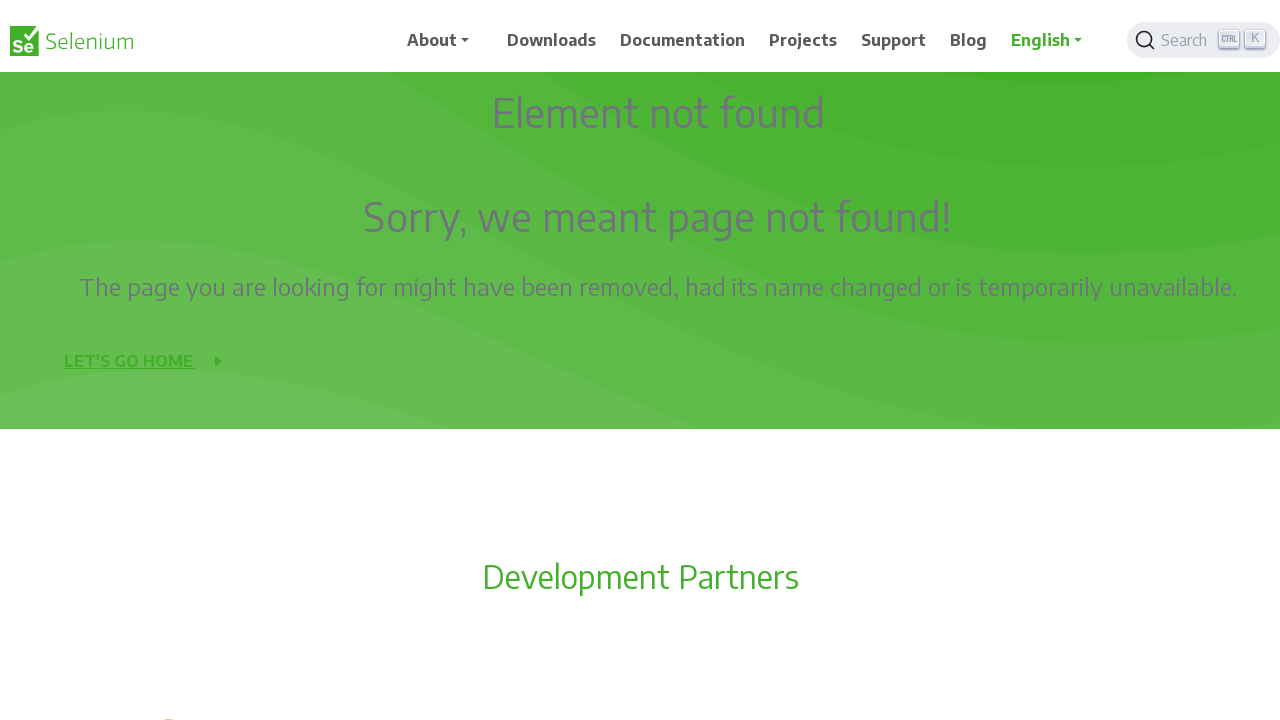

Waited 500ms after scroll 4 of 10
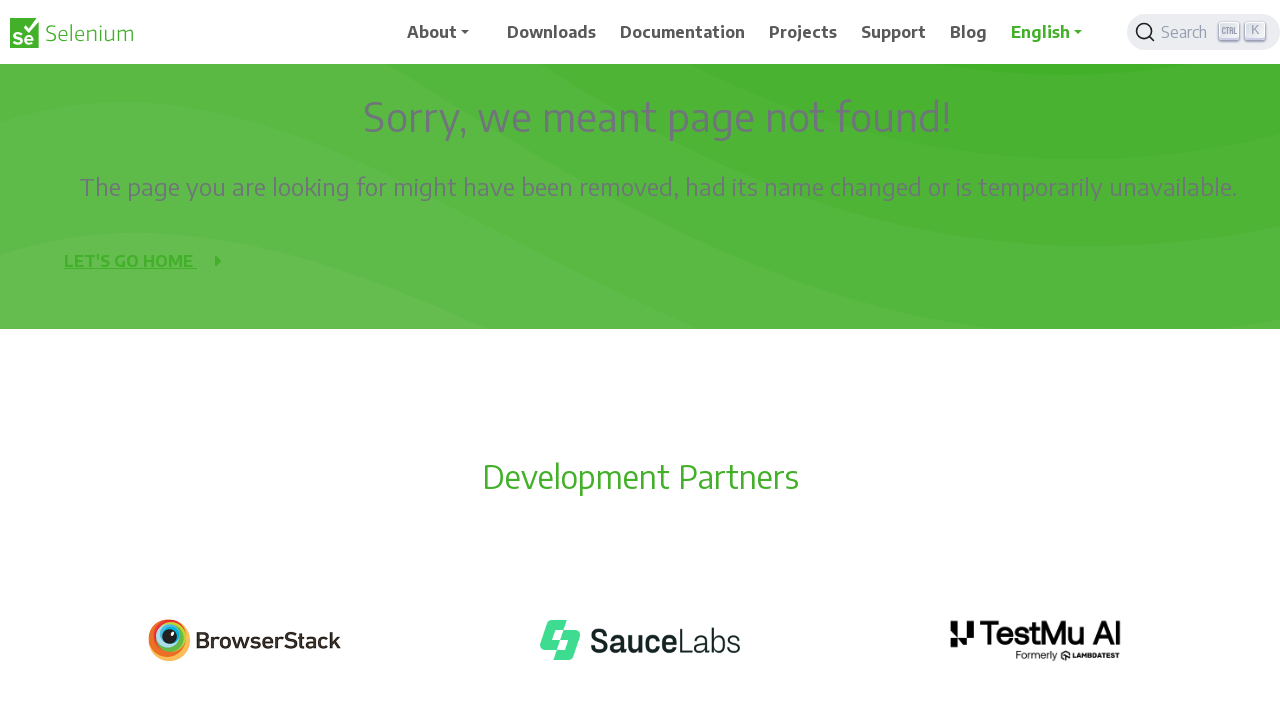

Scrolled down 100px (scroll 5 of 10)
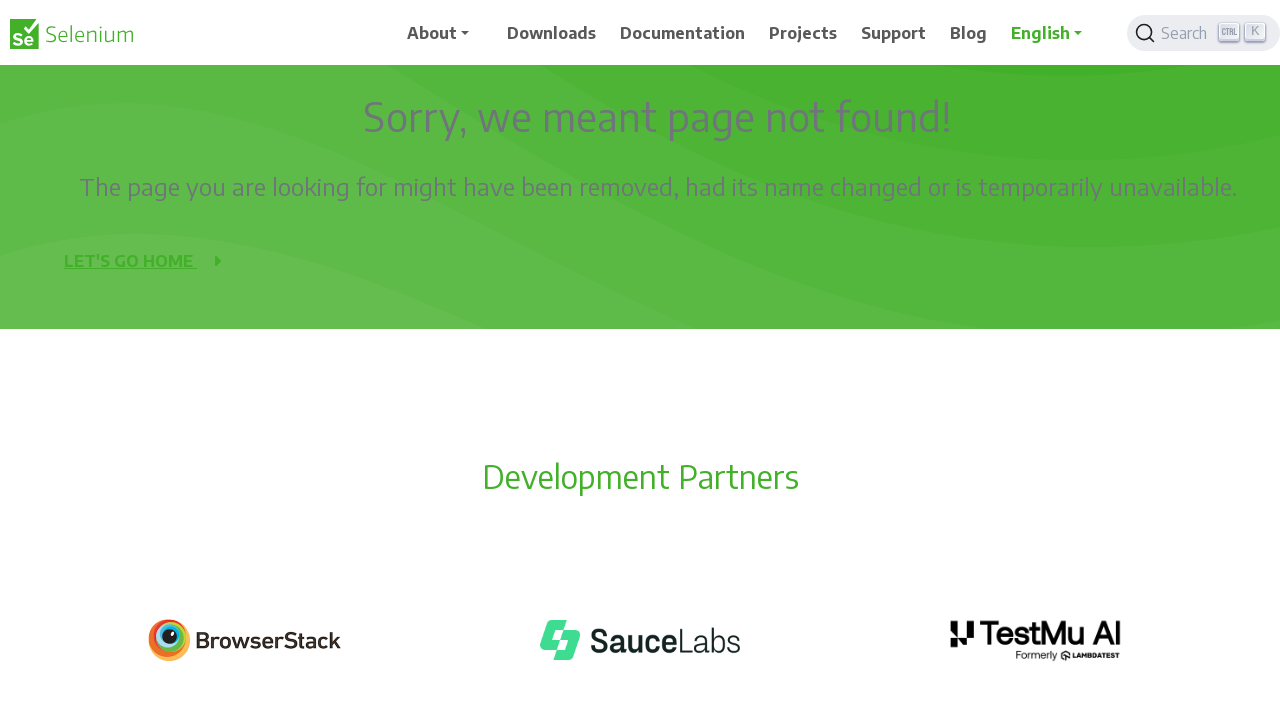

Waited 500ms after scroll 5 of 10
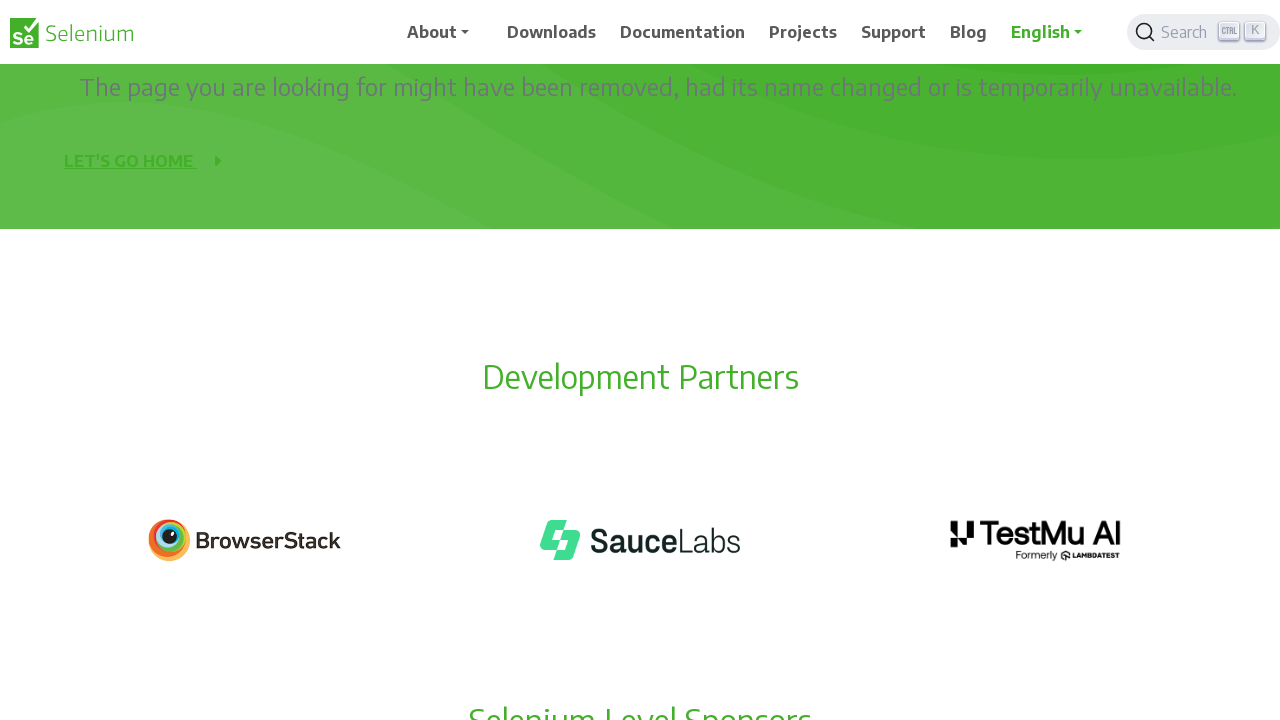

Scrolled down 100px (scroll 6 of 10)
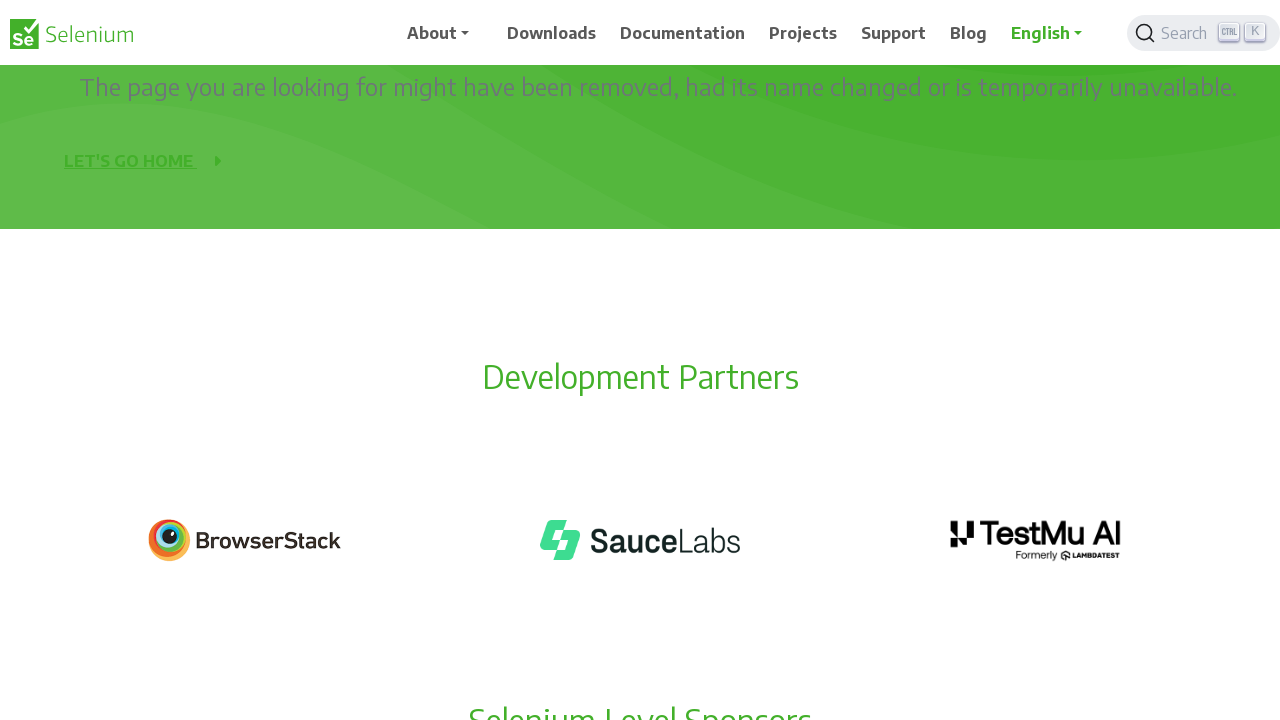

Waited 500ms after scroll 6 of 10
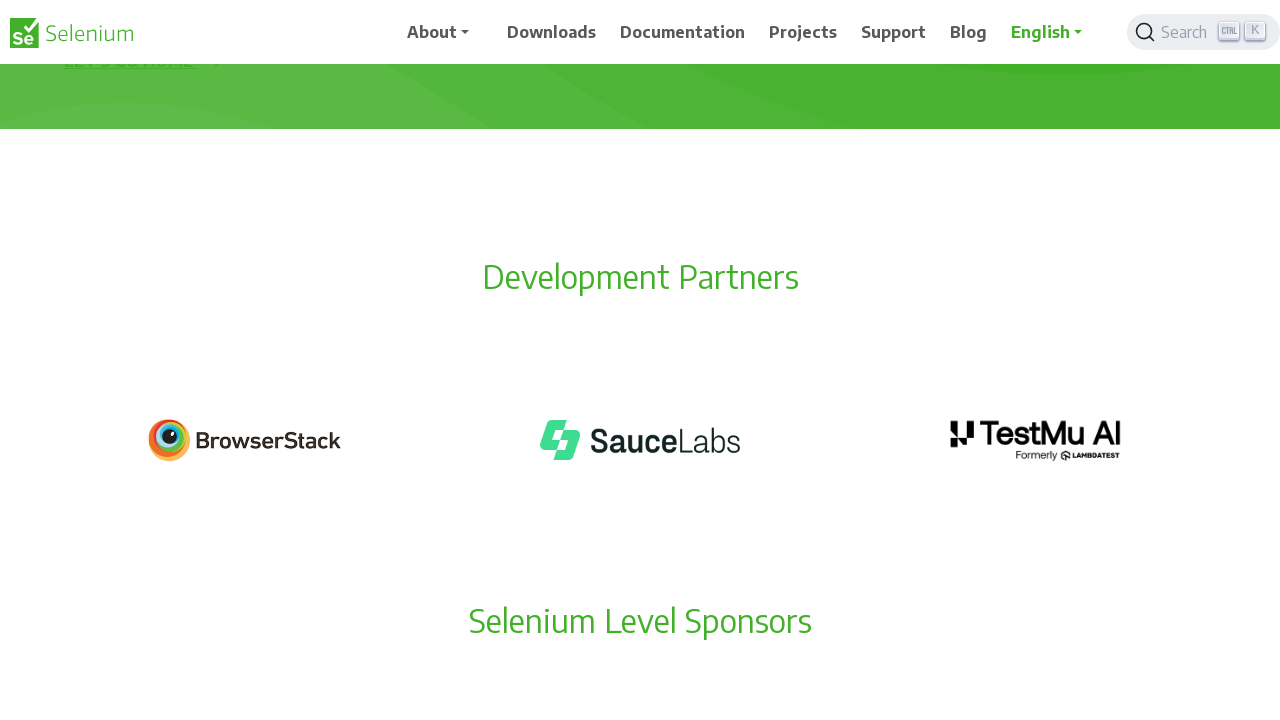

Scrolled down 100px (scroll 7 of 10)
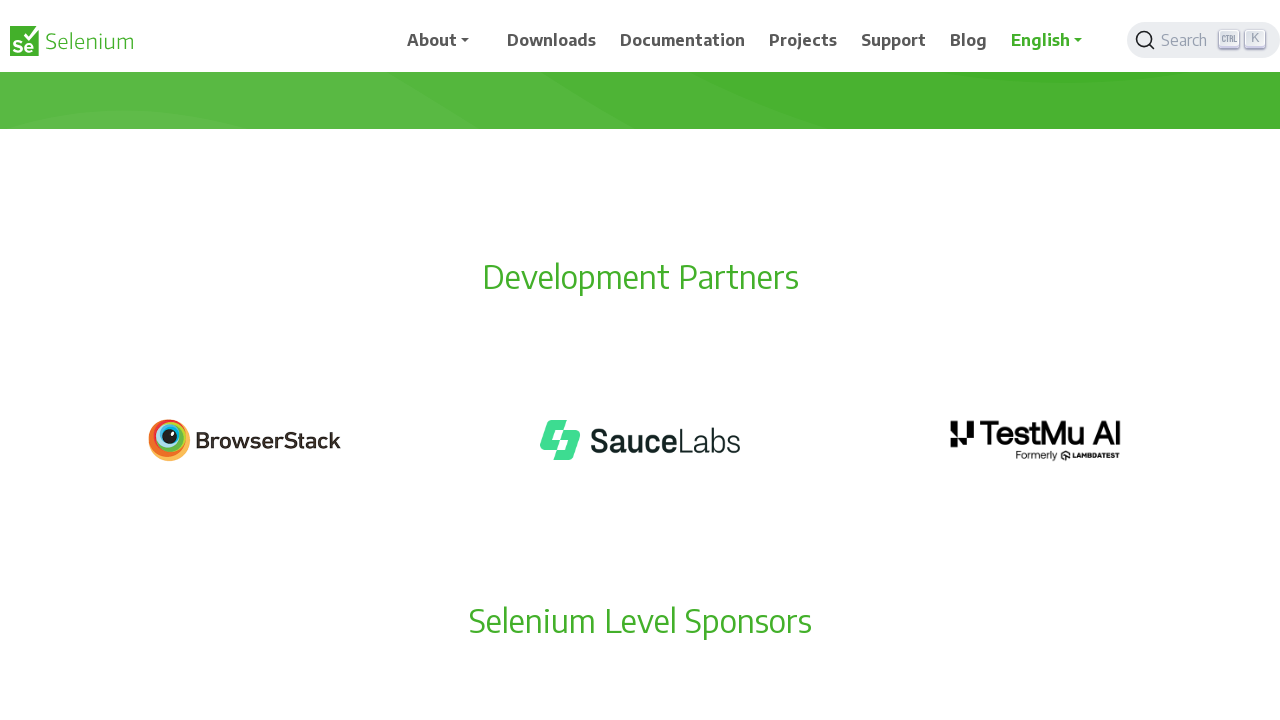

Waited 500ms after scroll 7 of 10
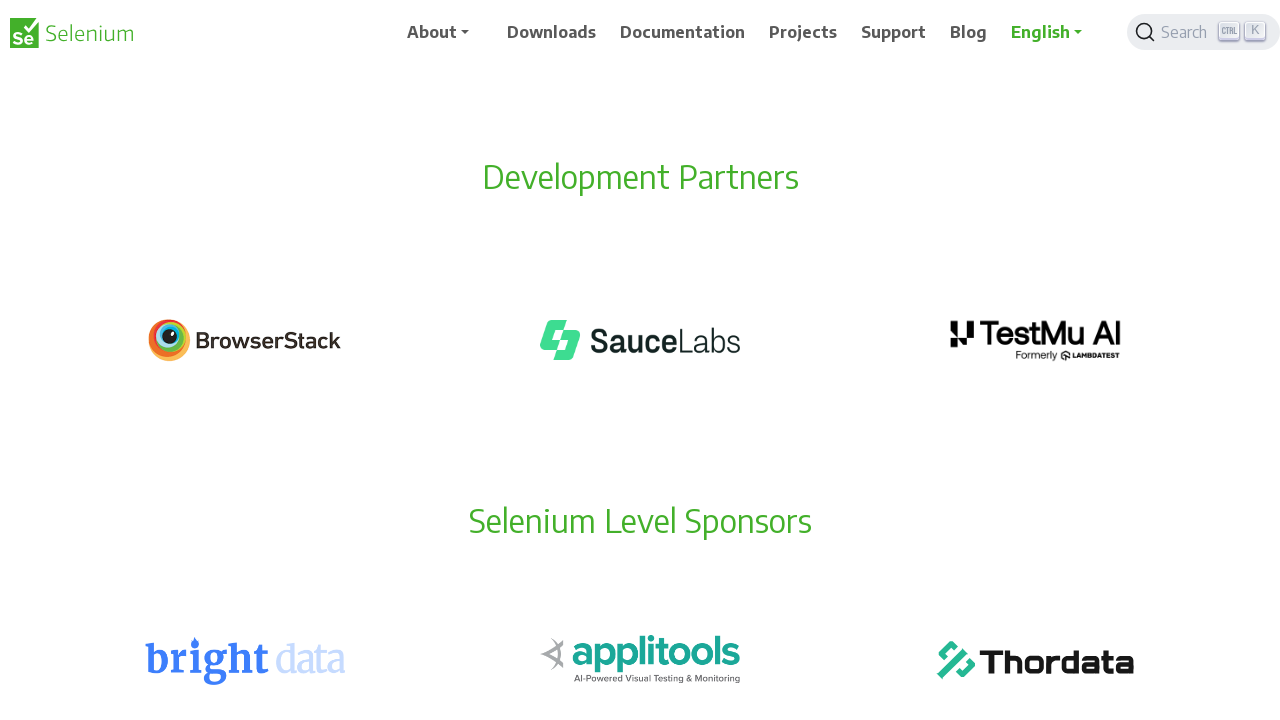

Scrolled down 100px (scroll 8 of 10)
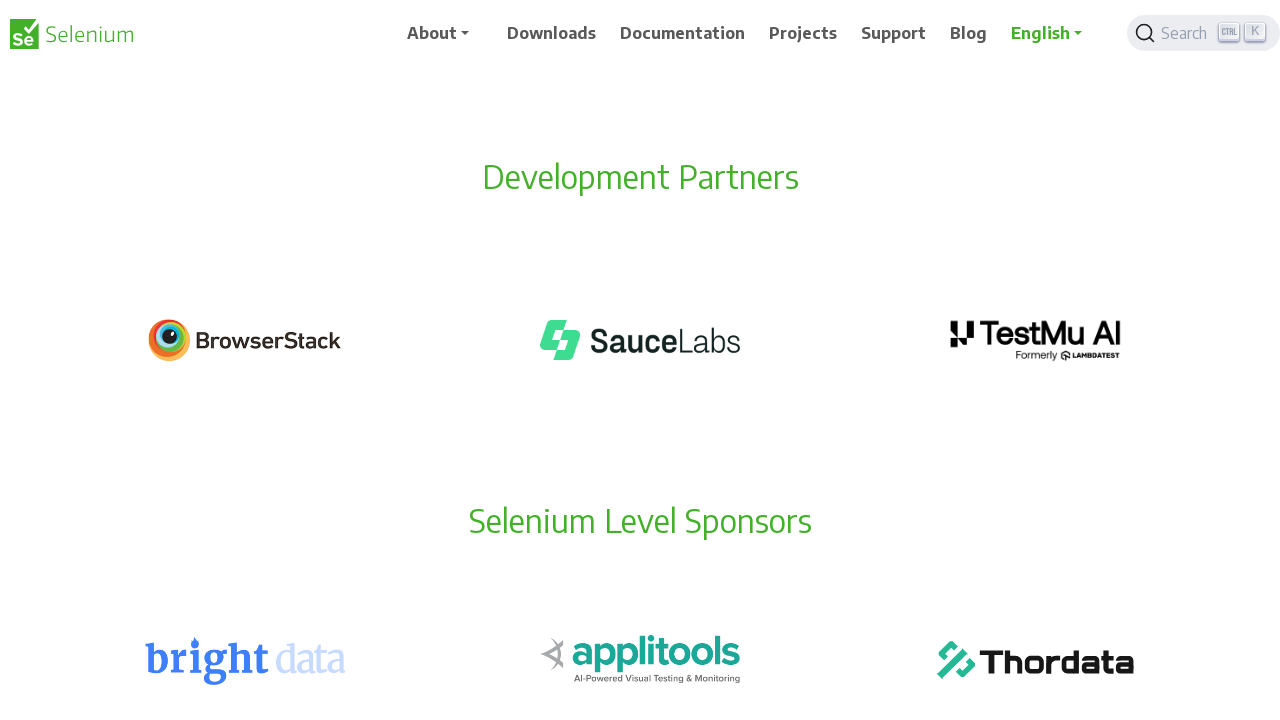

Waited 500ms after scroll 8 of 10
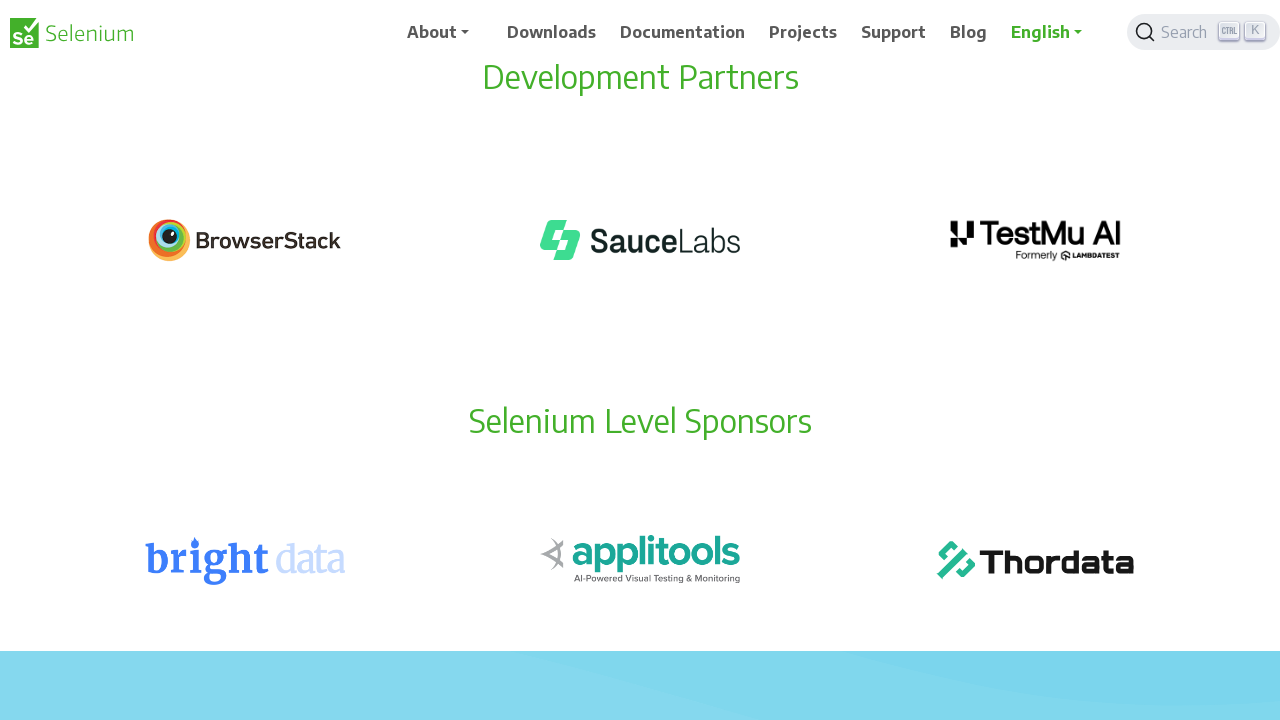

Scrolled down 100px (scroll 9 of 10)
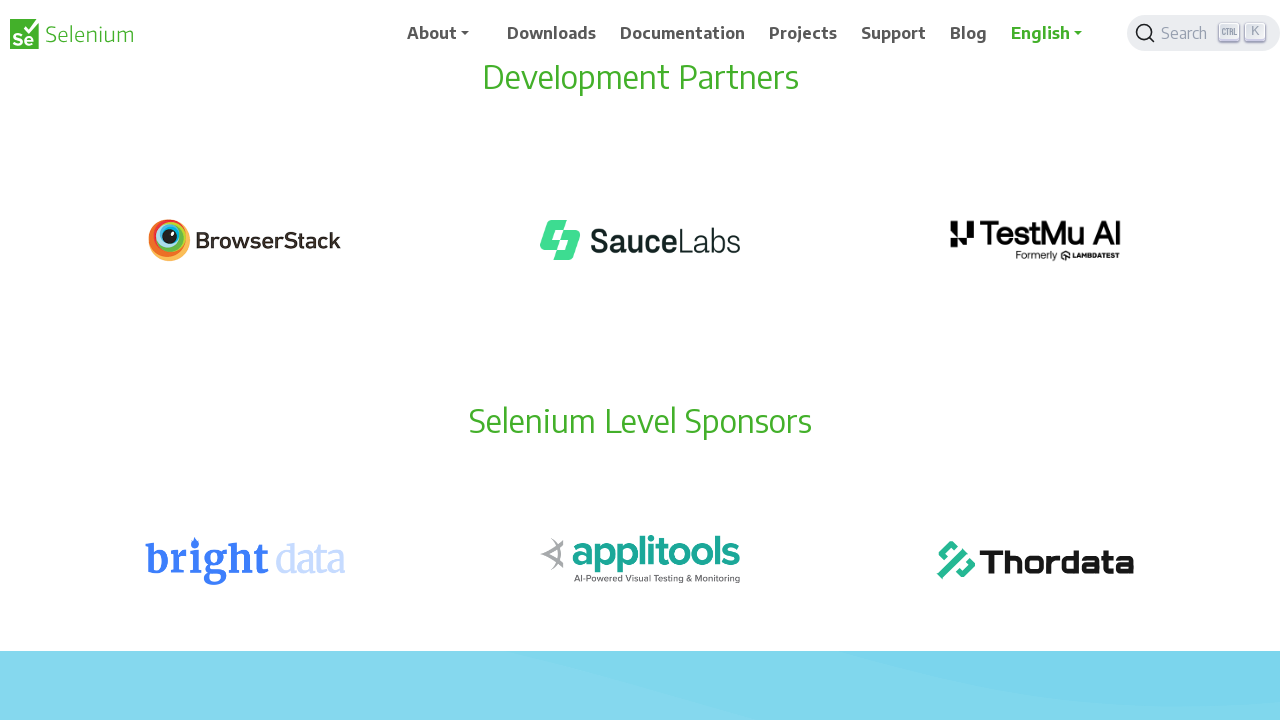

Waited 500ms after scroll 9 of 10
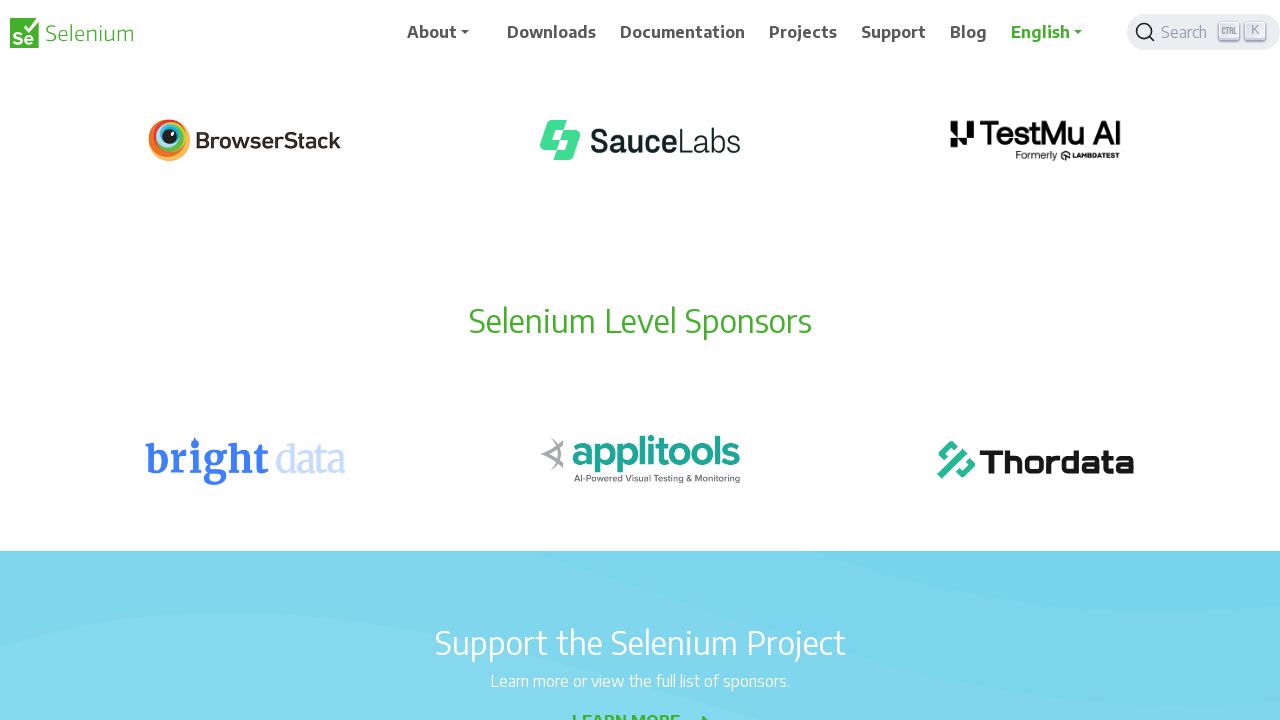

Scrolled down 100px (scroll 10 of 10)
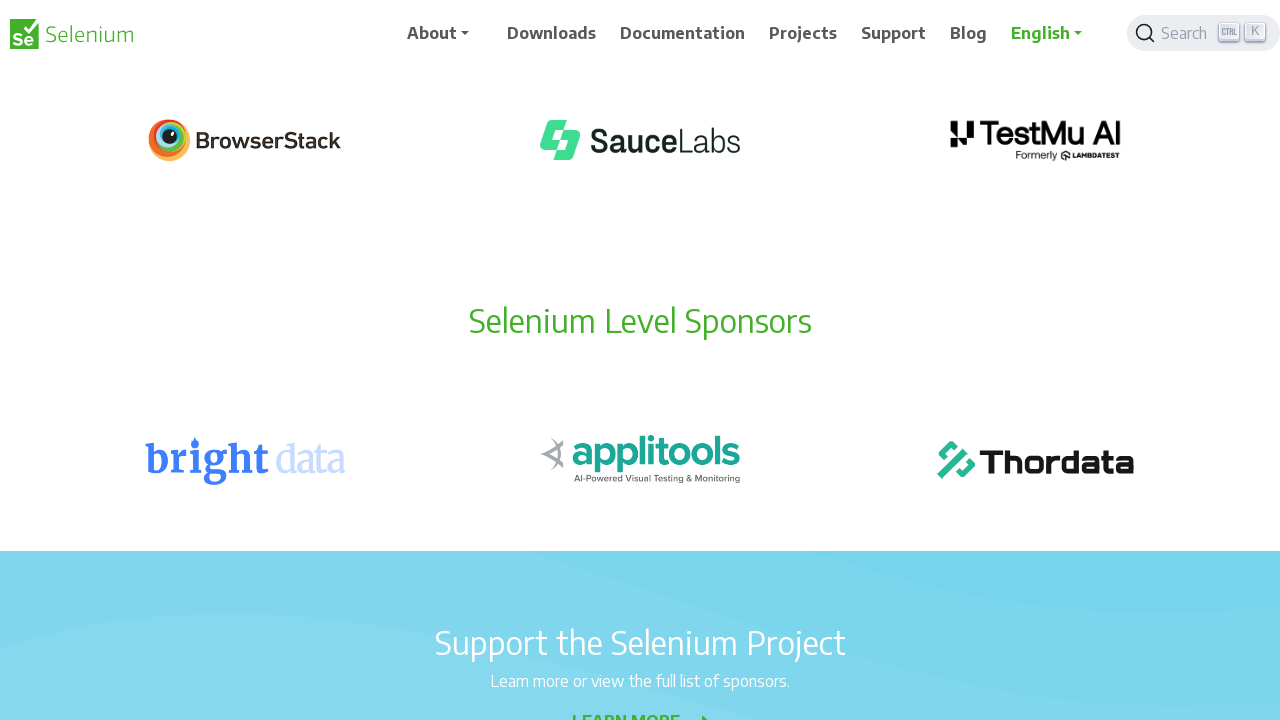

Waited 500ms after scroll 10 of 10
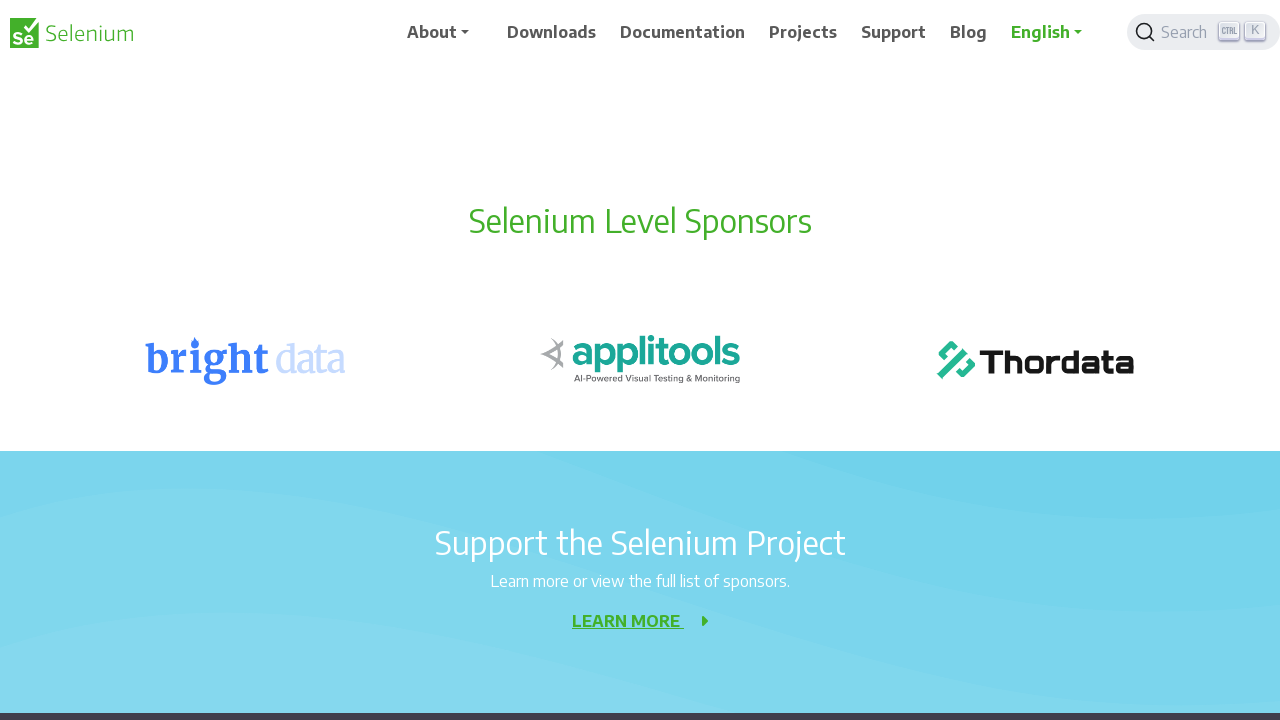

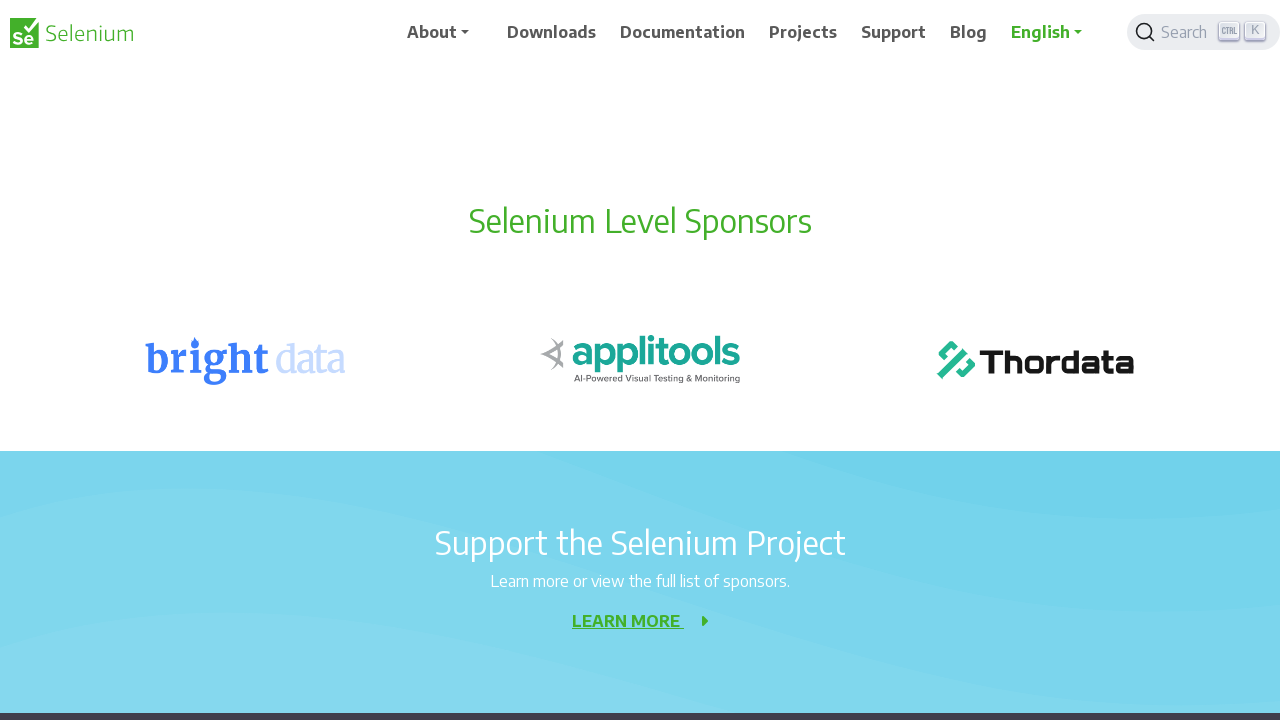